Solves a mathematical captcha by calculating a formula based on a value from the page, filling the answer, selecting checkboxes, and submitting the form

Starting URL: http://suninjuly.github.io/math.html

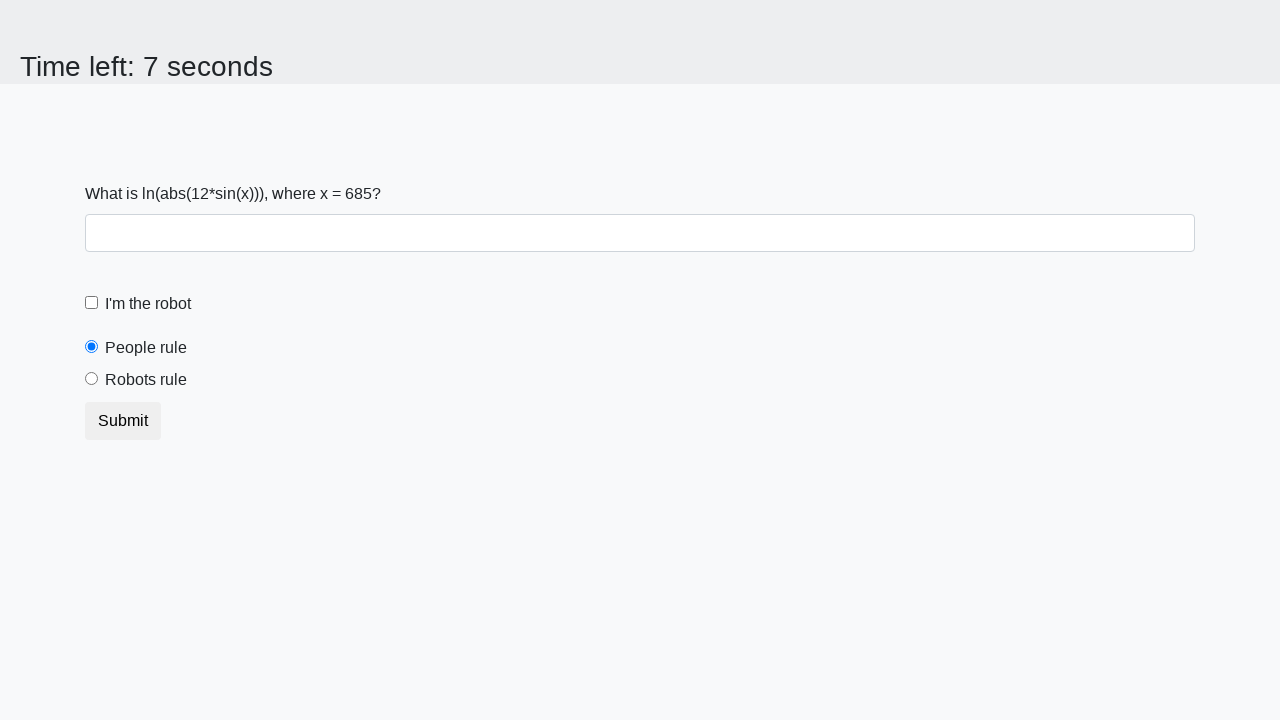

Retrieved x value from page element
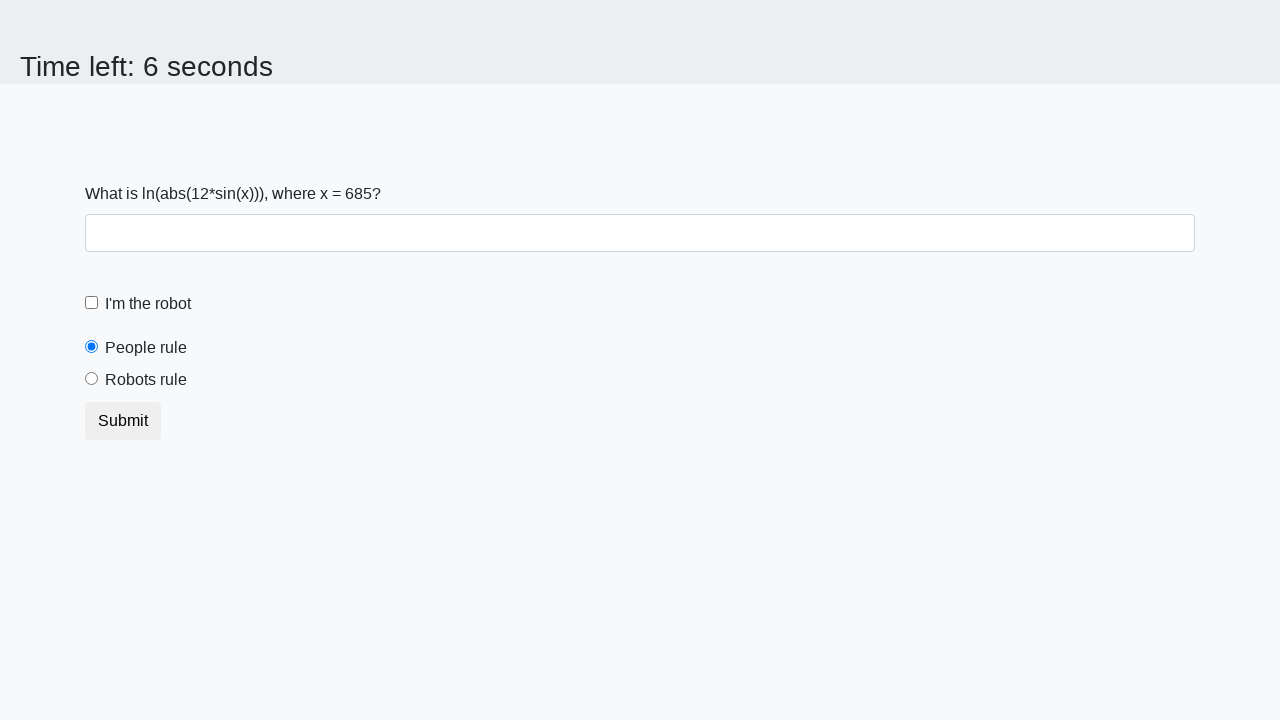

Calculated captcha answer using formula: log(|12*sin(685)|) = 0.4630659304169404
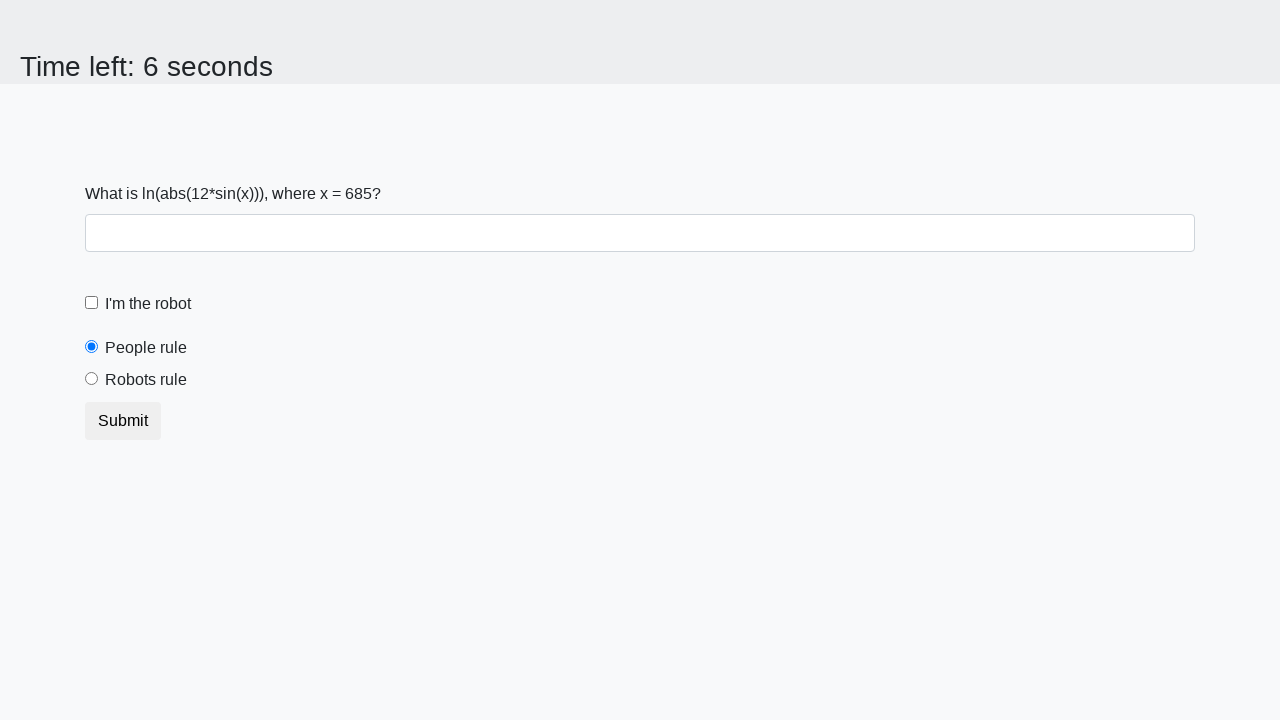

Filled answer '0.4630659304169404' in the form field on .form-control
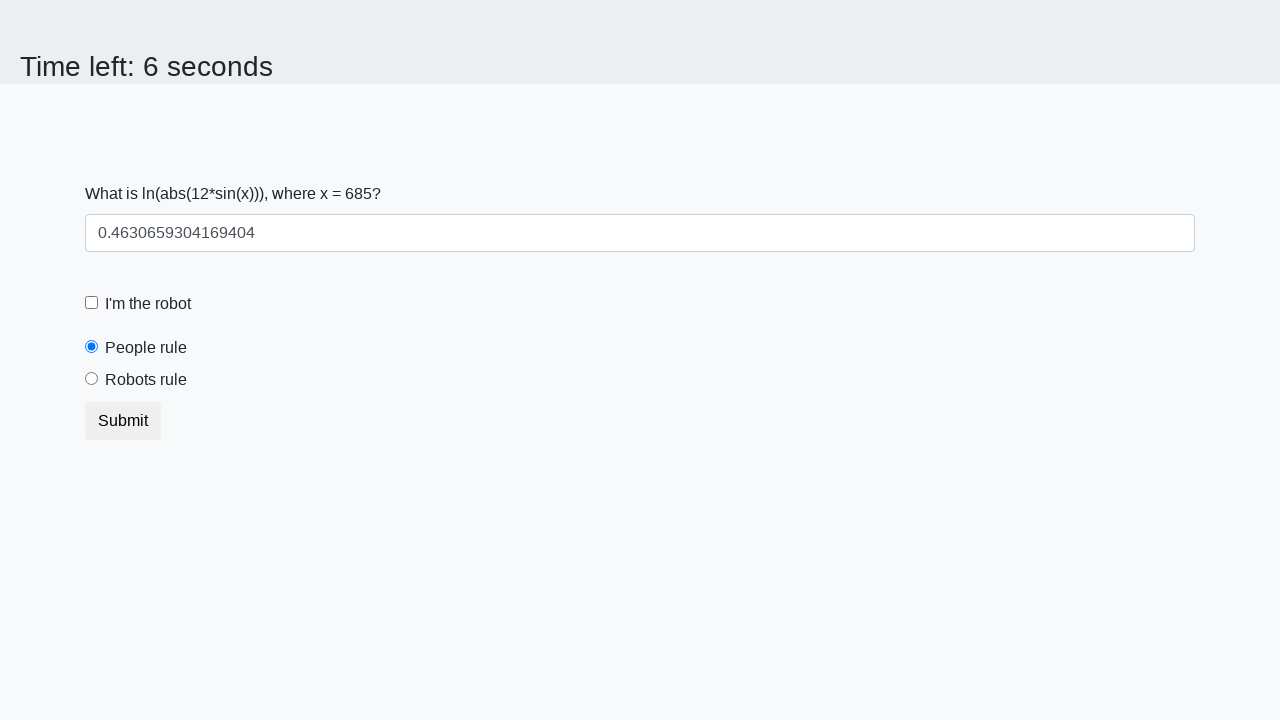

Checked the robot checkbox at (92, 303) on input#robotcheckbox
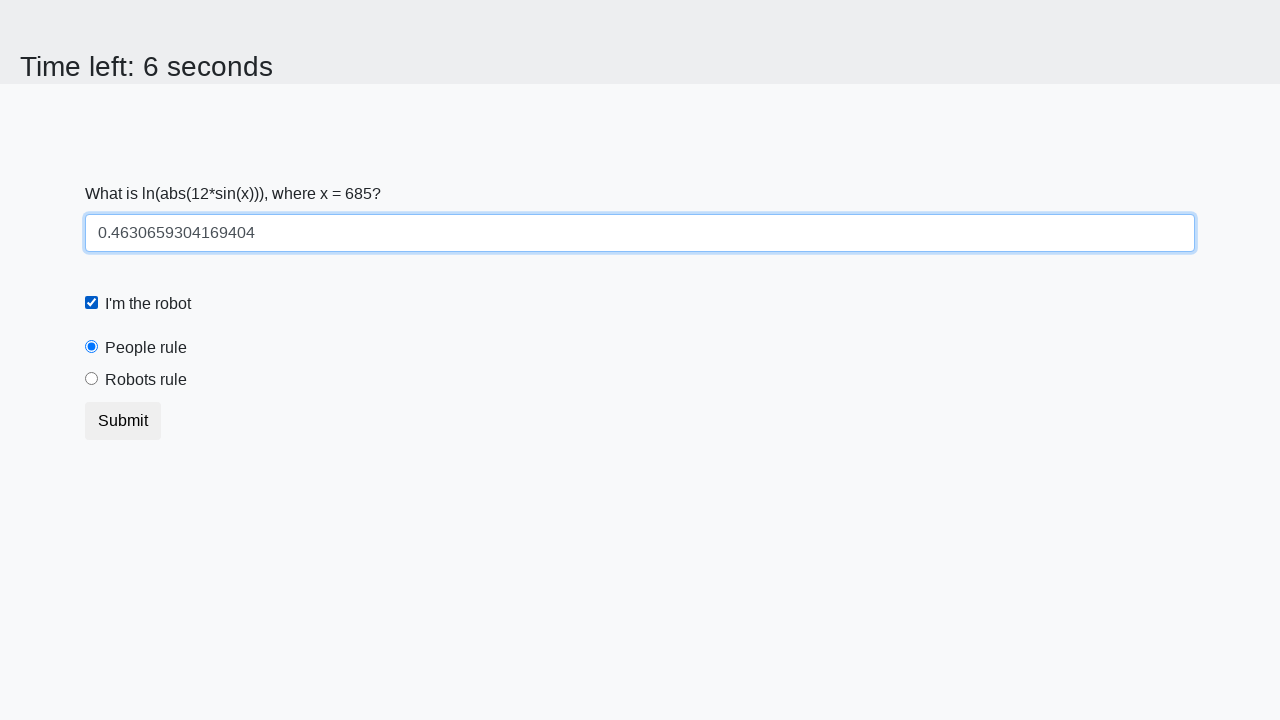

Selected the robots rule radio button at (92, 379) on #robotsrule
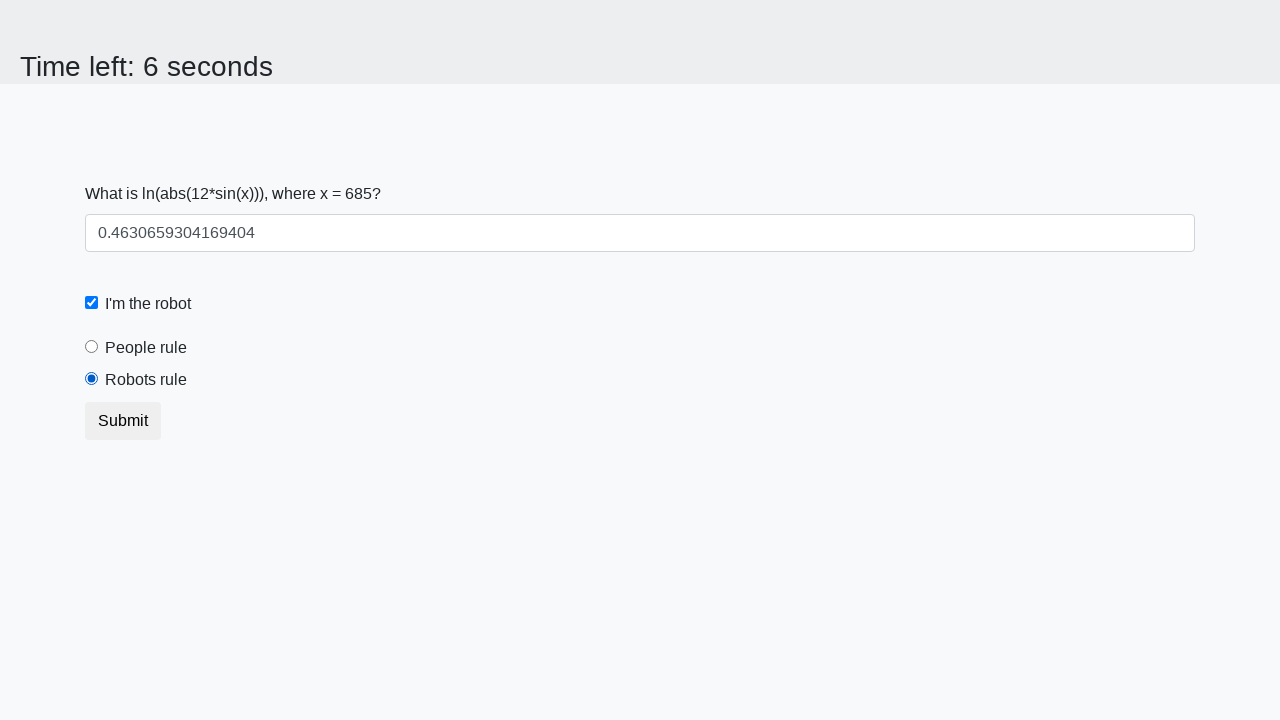

Clicked submit button to submit the form at (123, 421) on .btn
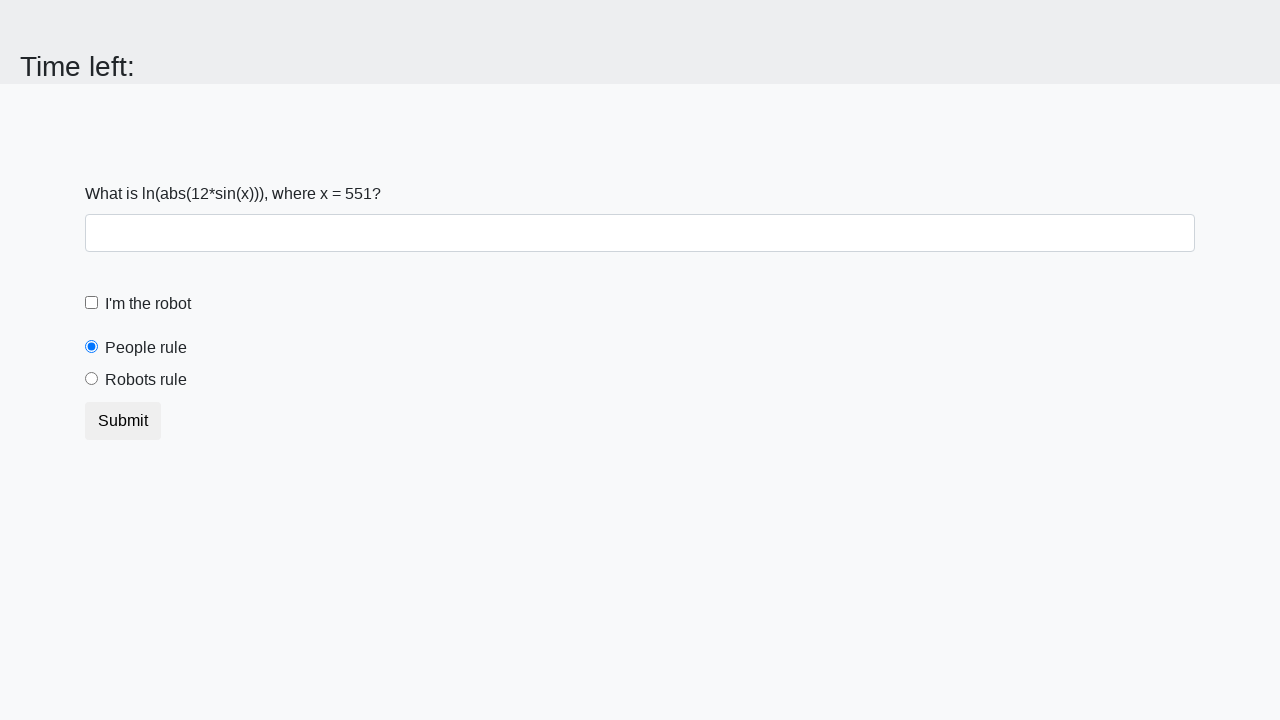

Waited 1 second for alert to appear
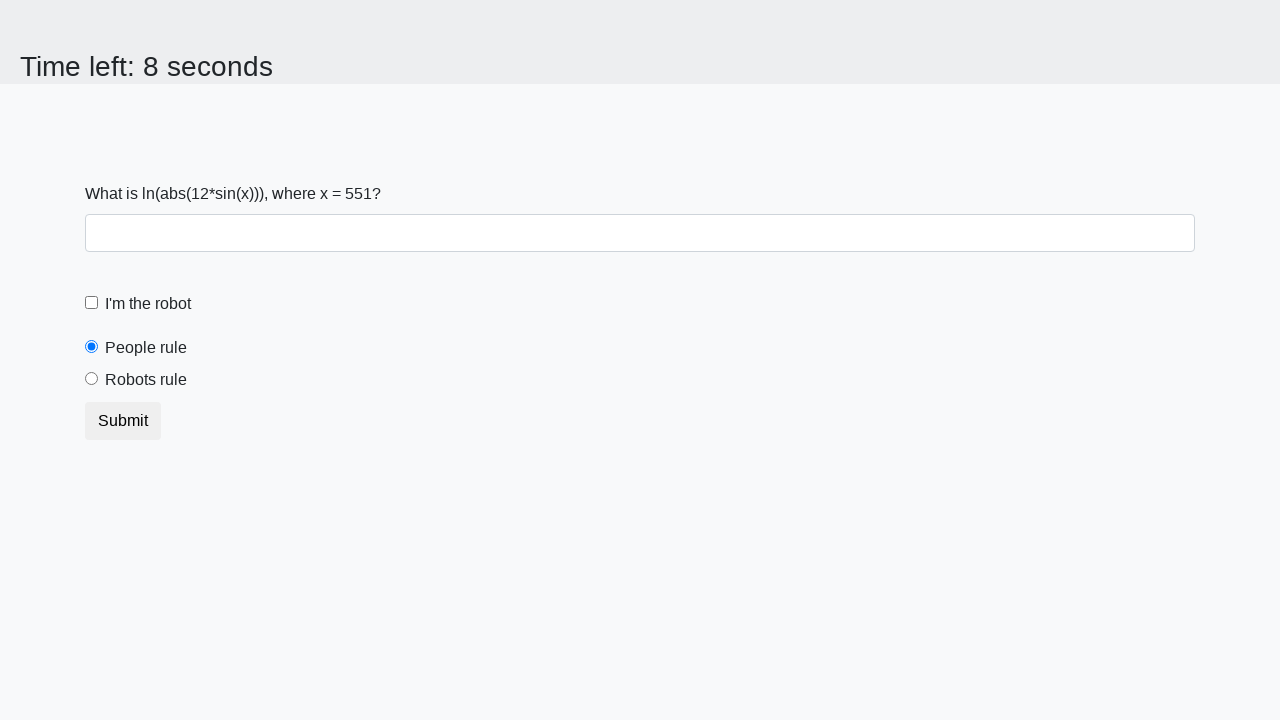

Set up dialog handler to accept alerts
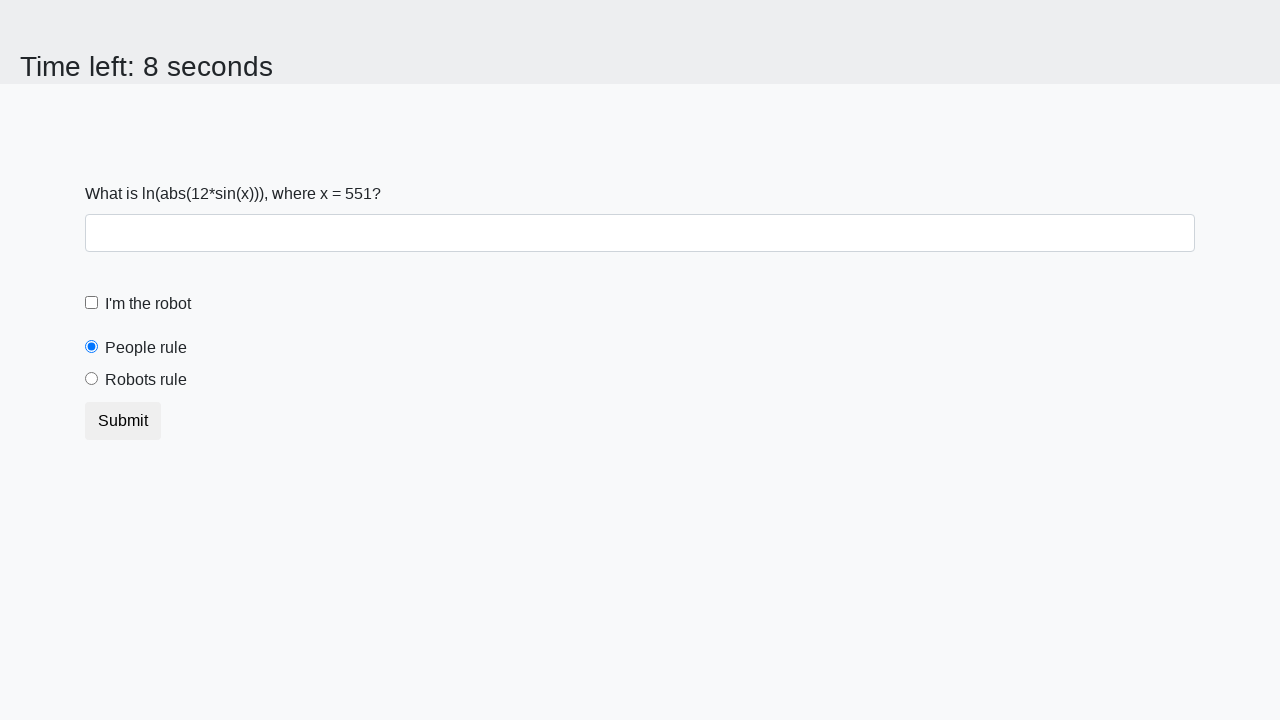

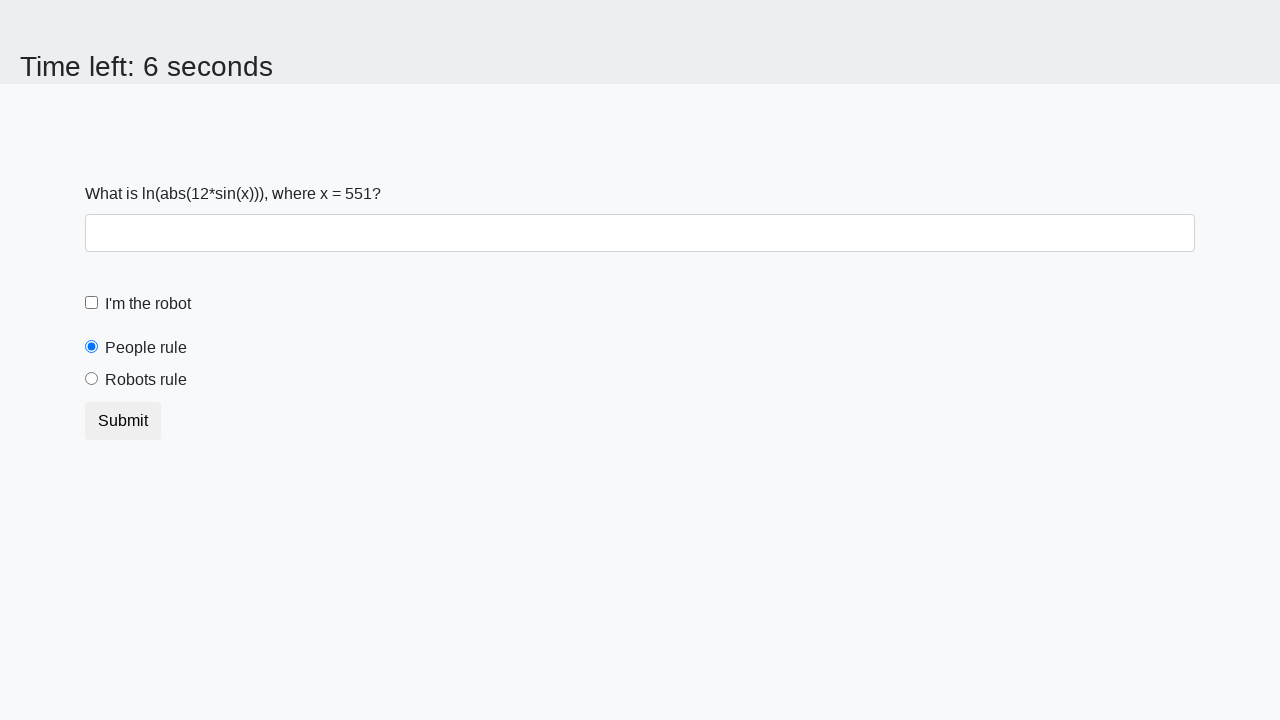